Tests single-selection dropdown functionality by selecting options using different methods: by index, by value, and by visible text

Starting URL: https://www.hyrtutorials.com/p/html-dropdown-elements-practice.html

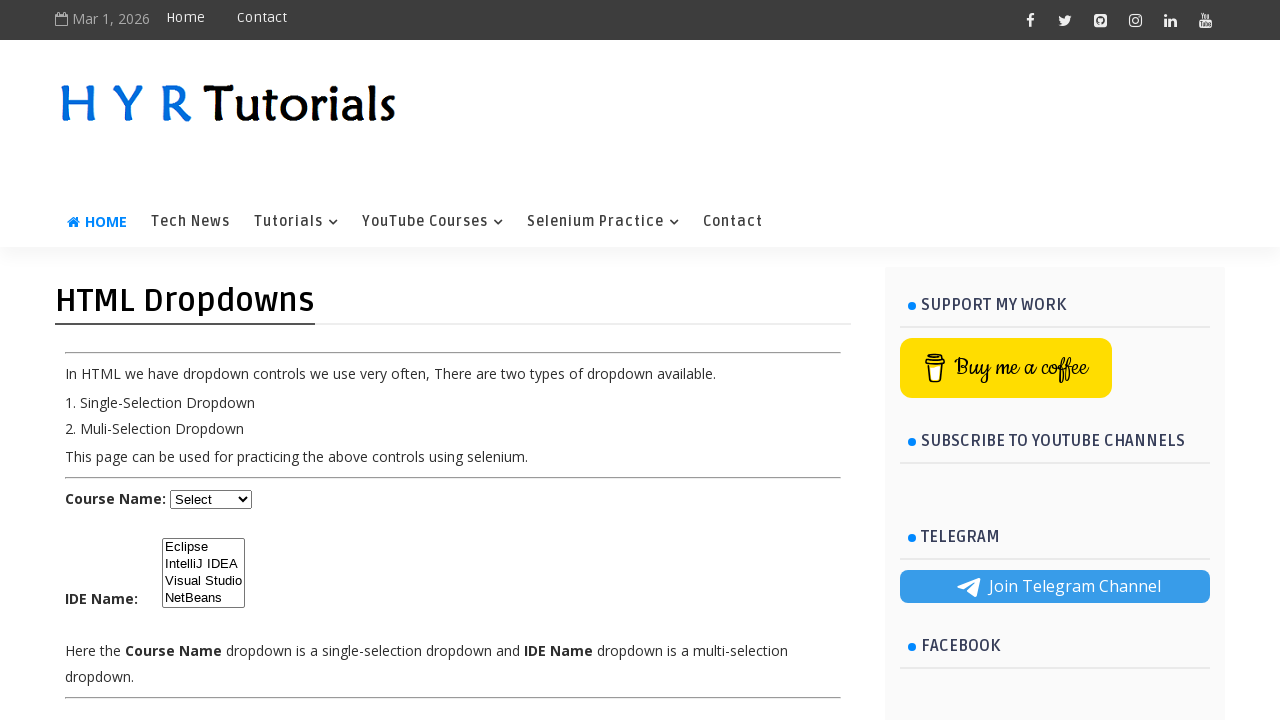

Waited for course dropdown to be visible
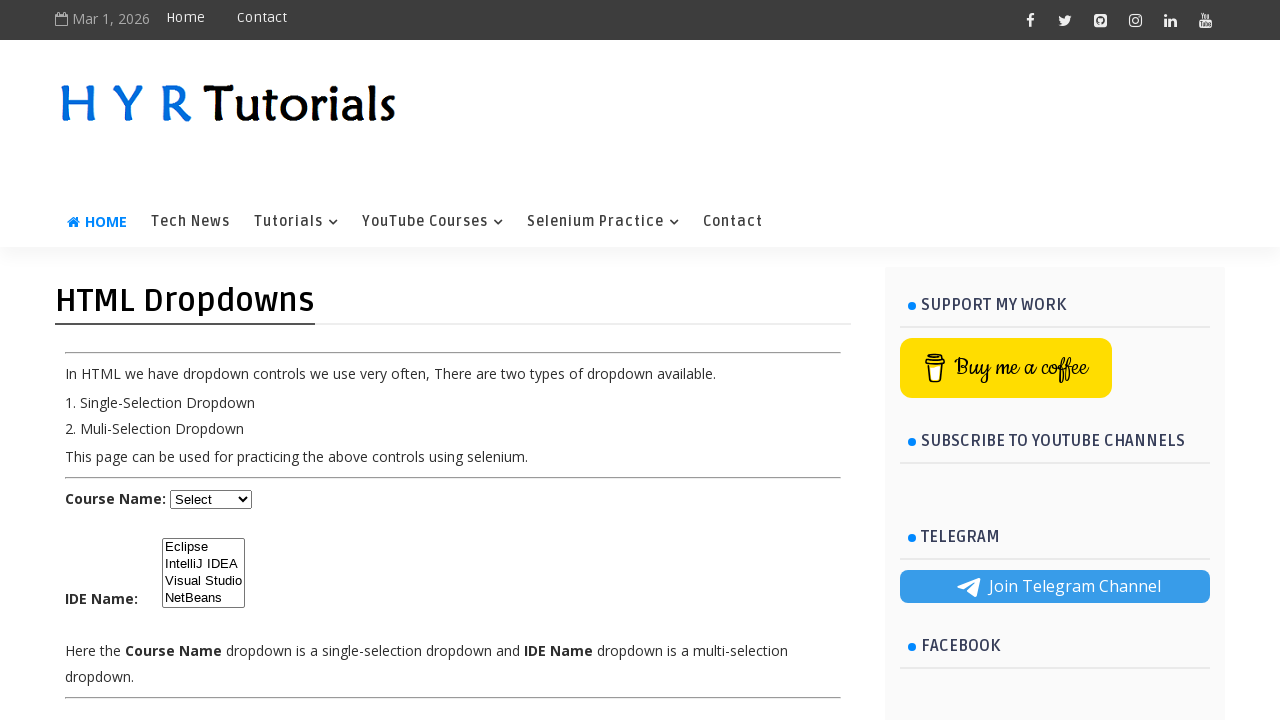

Selected 'Java' from dropdown by index 1 on #course
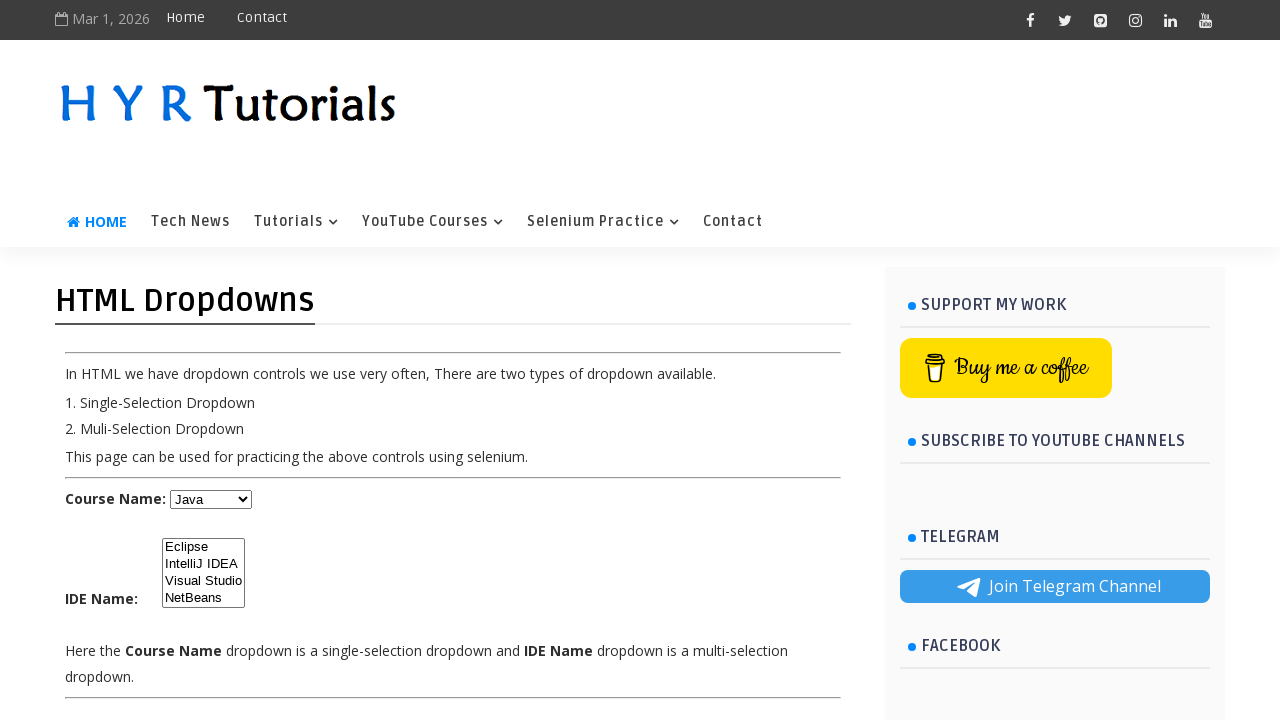

Selected 'Dot Net' from dropdown by index 2 on #course
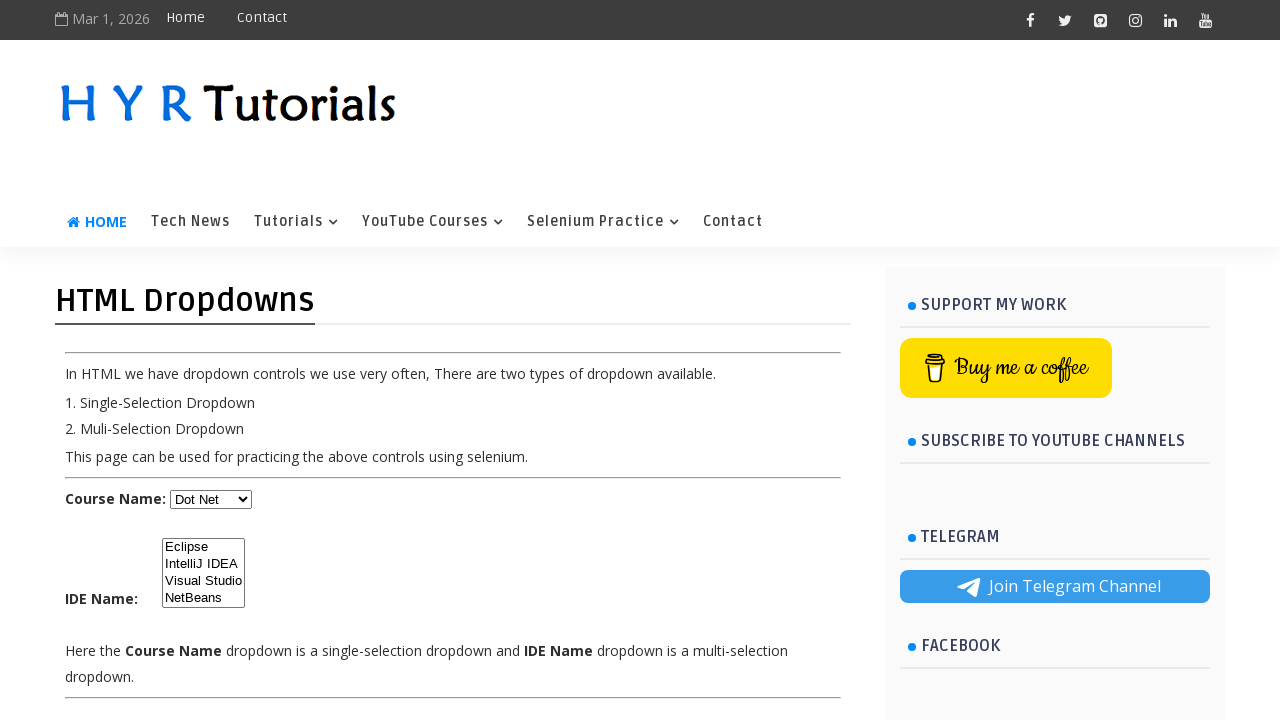

Selected 'Javascript' from dropdown by visible text on #course
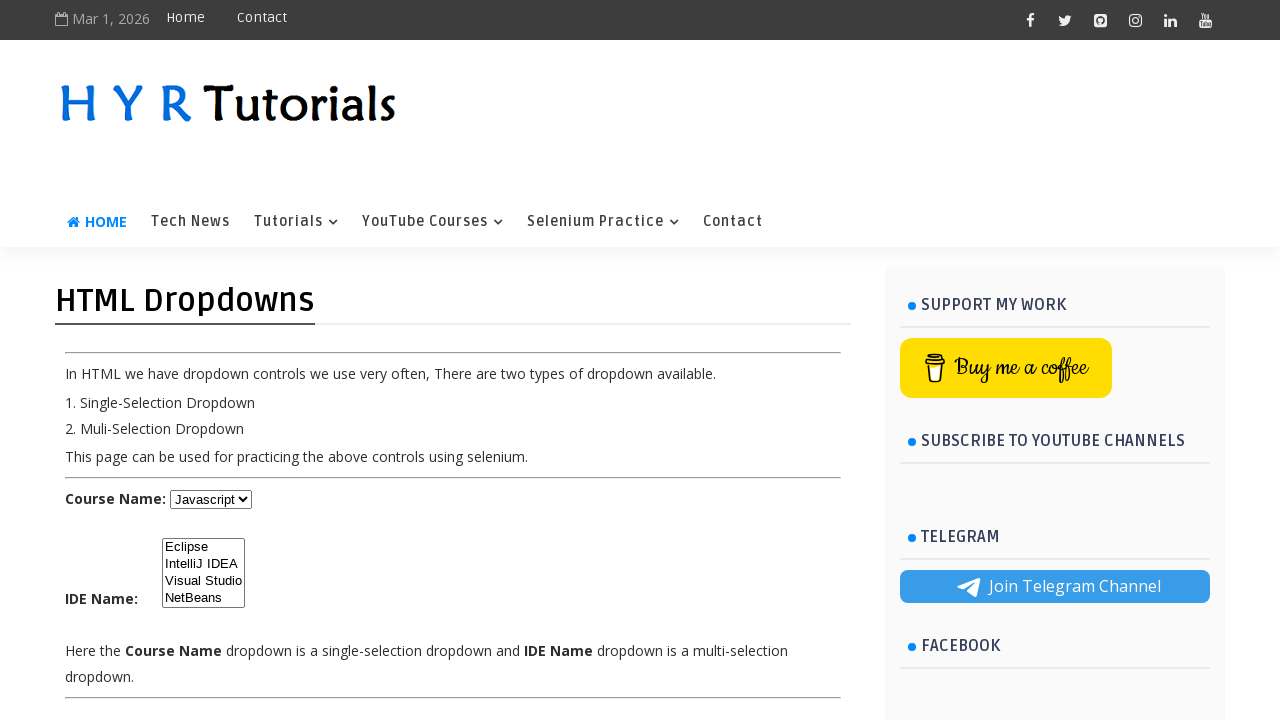

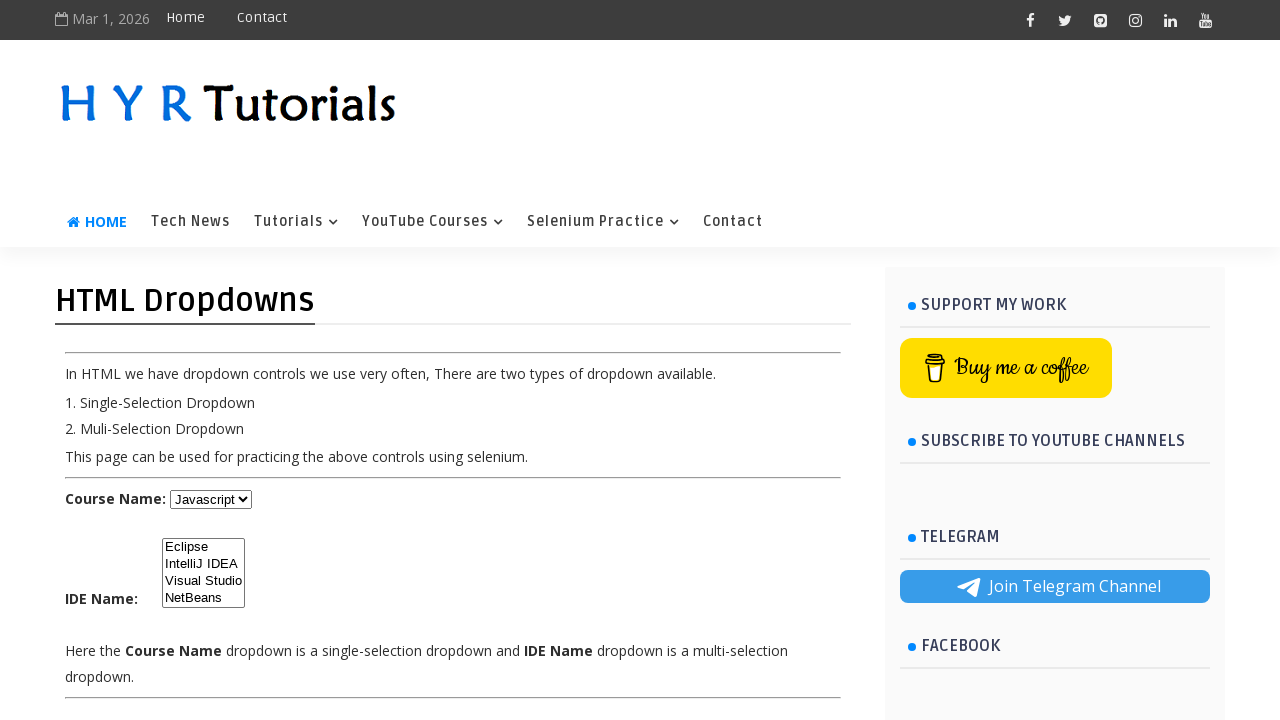